Verifies that the current URL matches the expected URL for the ValueLabs homepage

Starting URL: https://www.valuelabs.com/

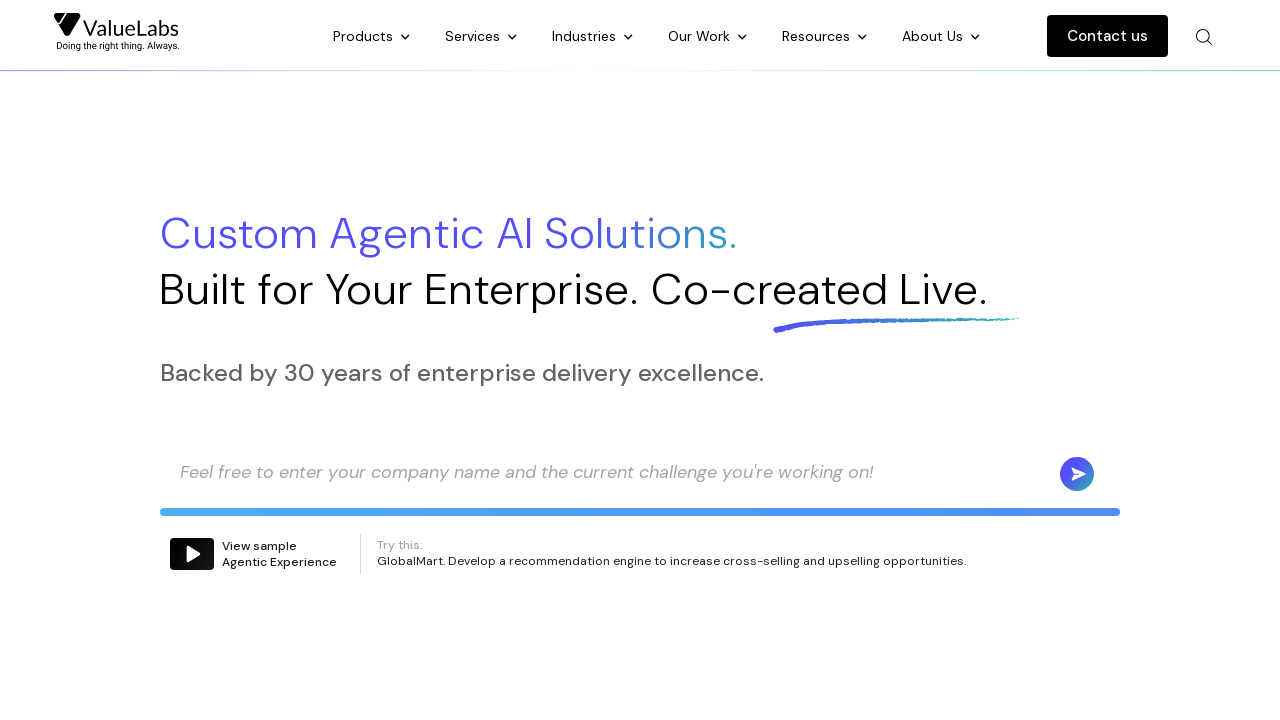

Waited for page to reach domcontentloaded state
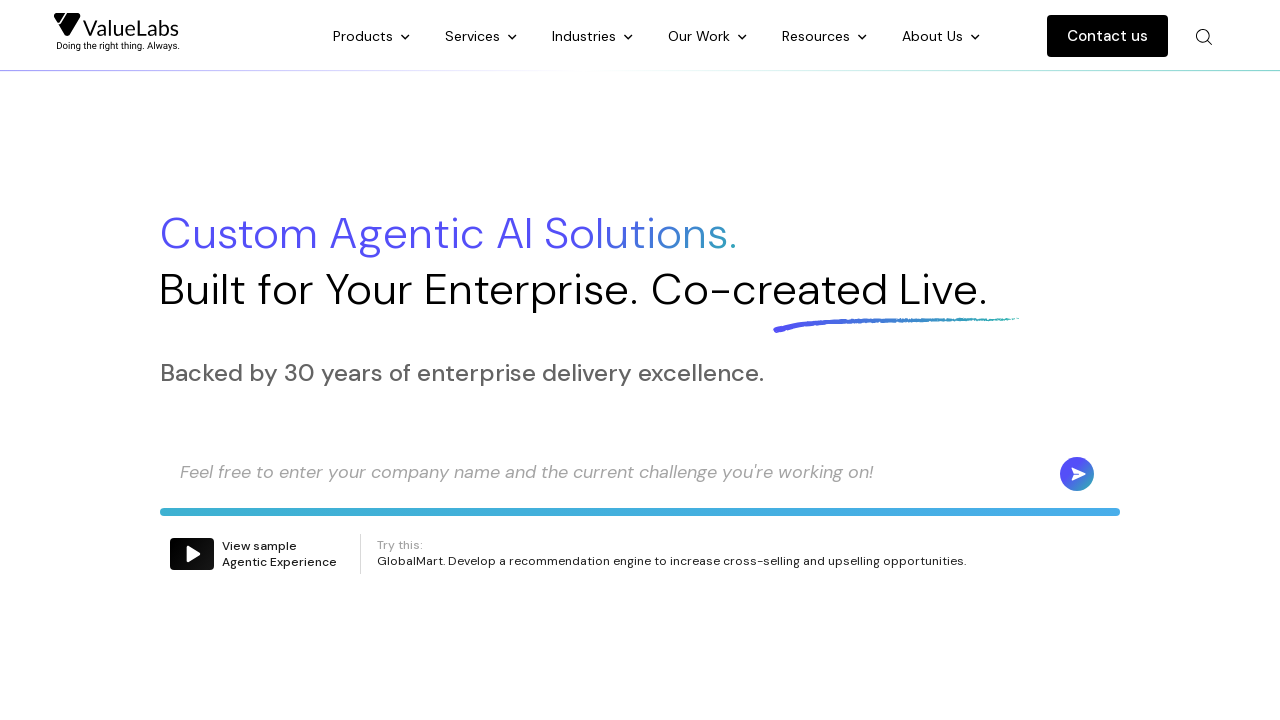

Retrieved current URL: https://www.valuelabs.com/
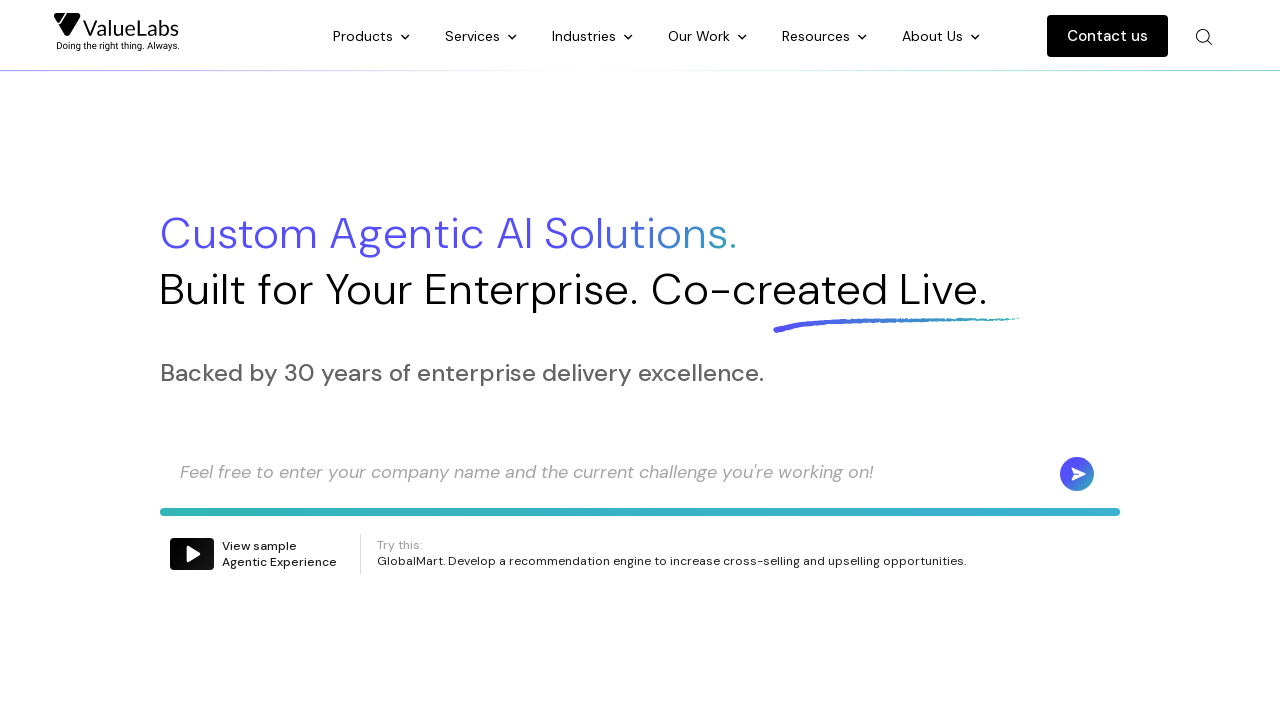

Verified current URL matches expected ValueLabs homepage URL
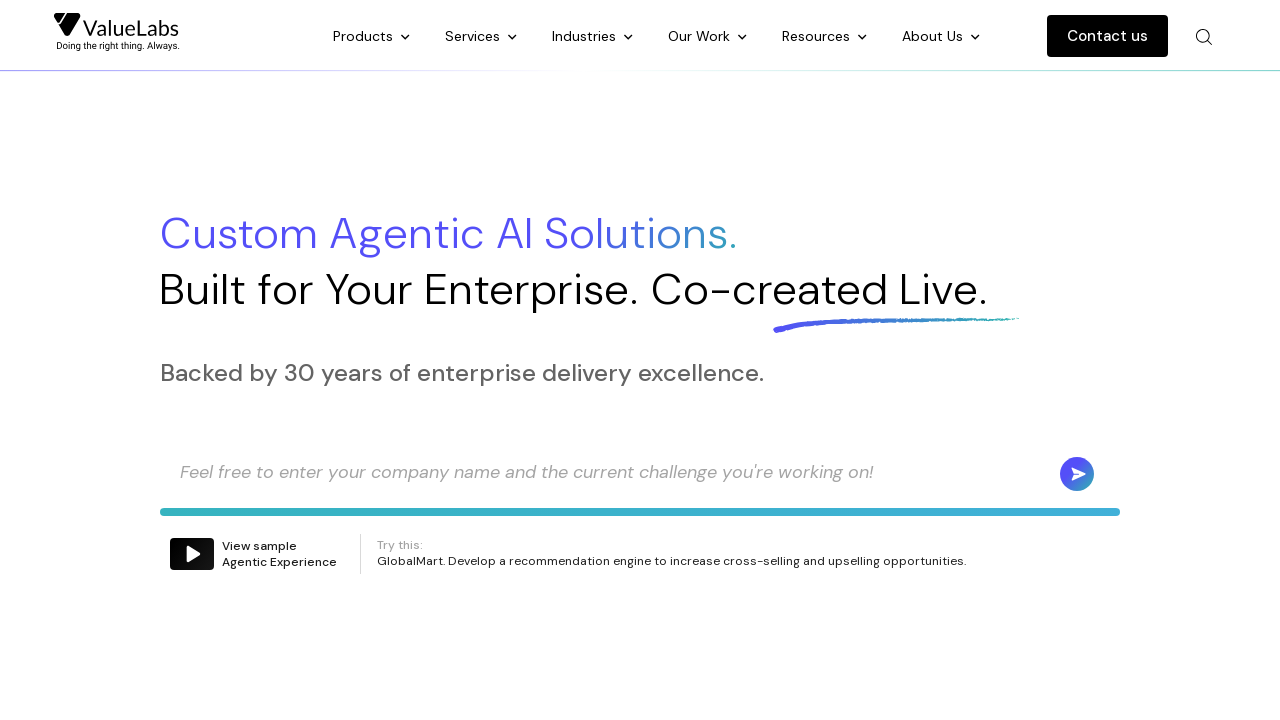

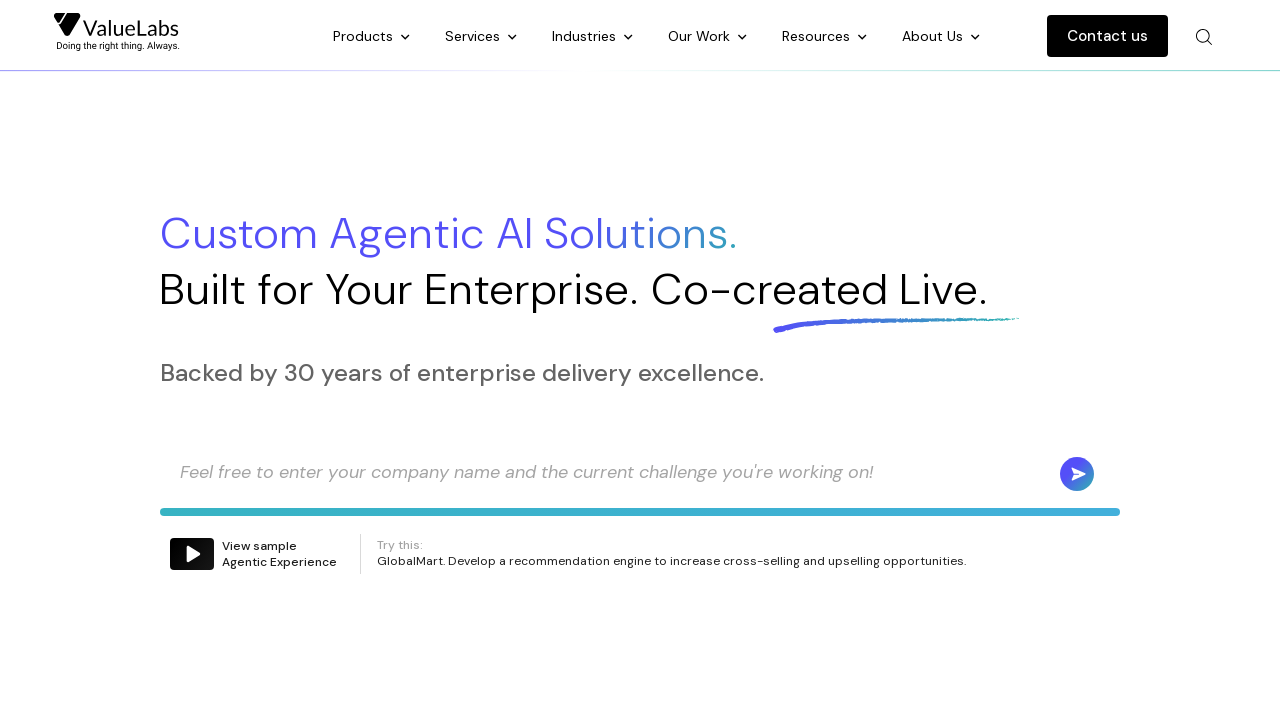